Clicks the Cart button in the navigation

Starting URL: http://automationexercise.com

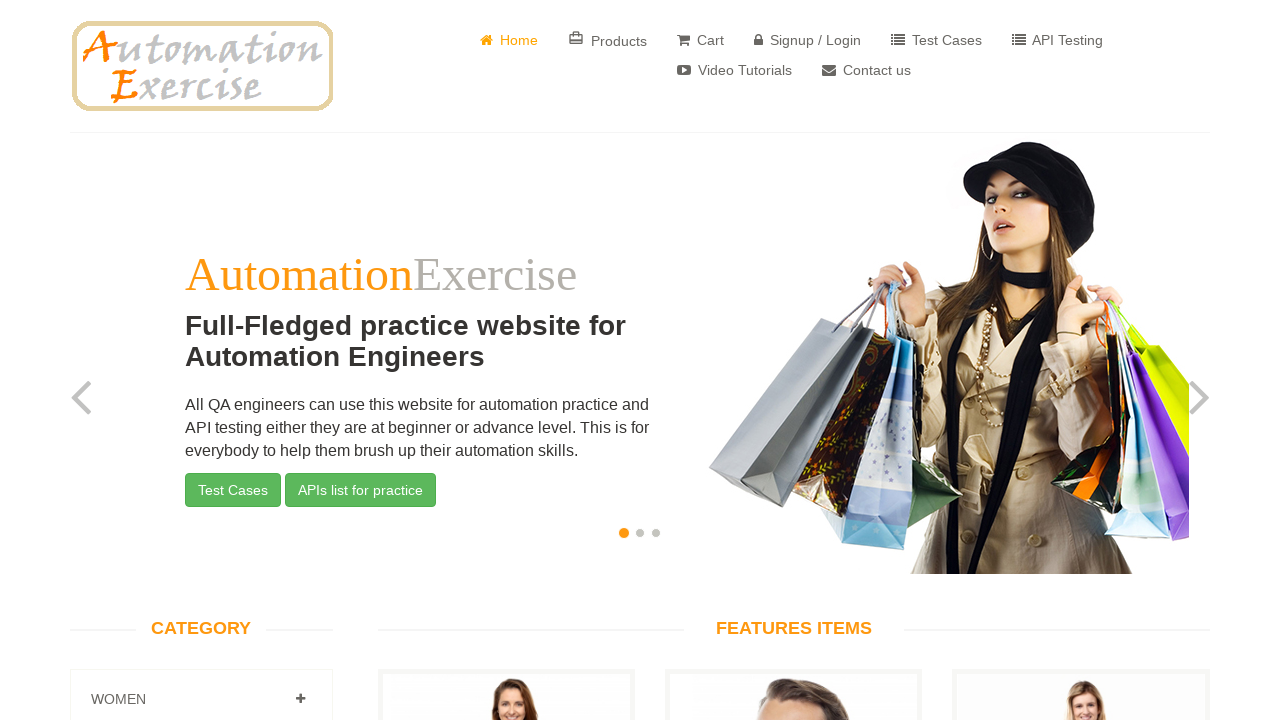

Clicked the Cart button in the navigation at (700, 40) on xpath=//*[text()=' Cart']
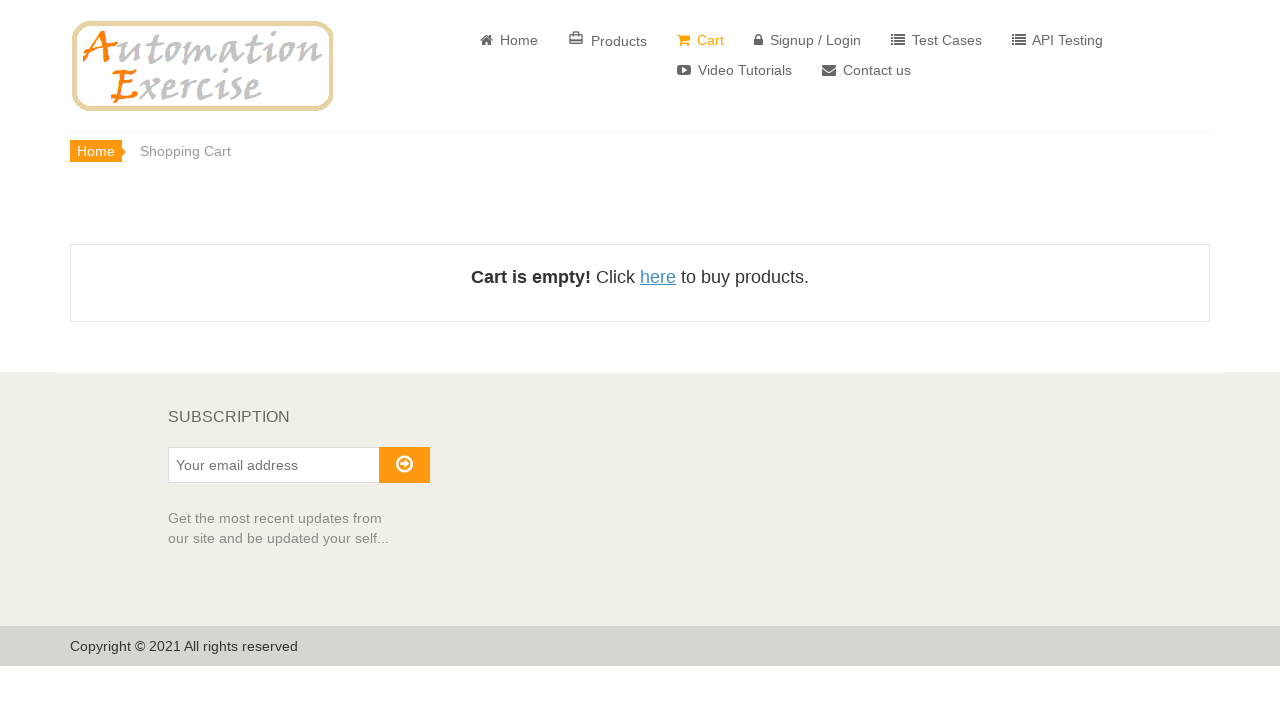

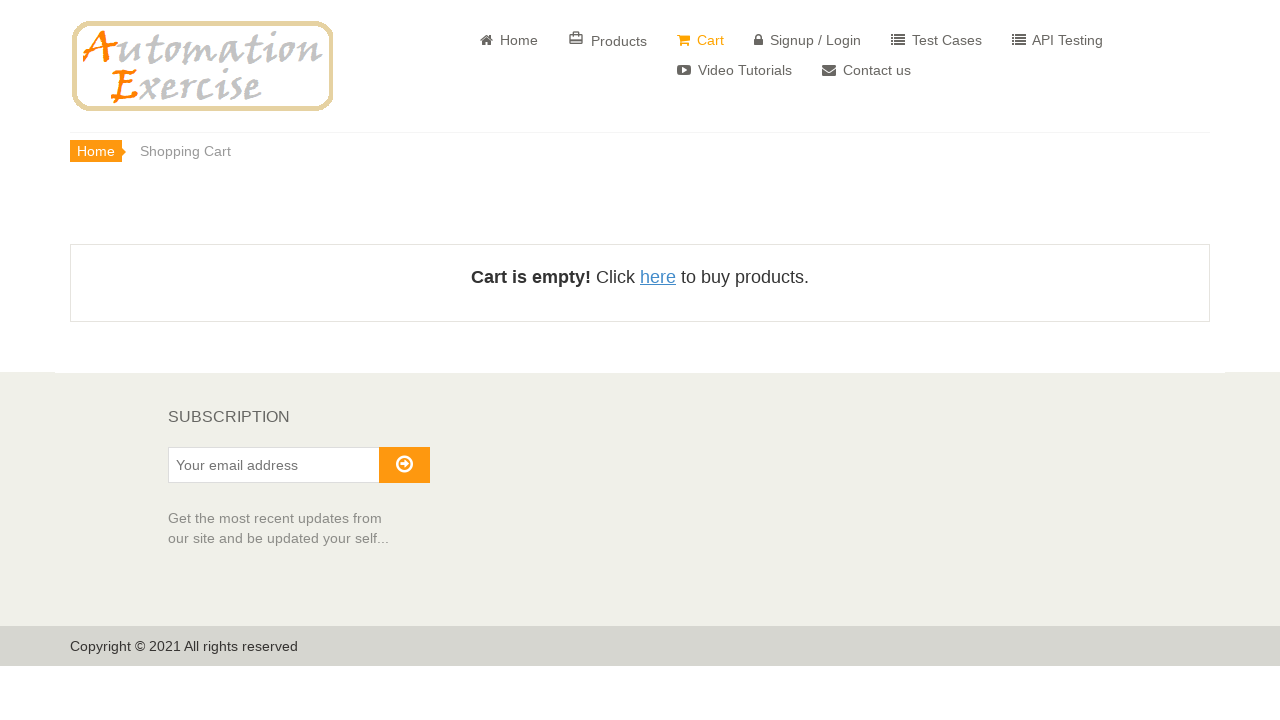